Tests that new todo items are appended to the bottom of the list by creating 3 items and verifying their order.

Starting URL: https://demo.playwright.dev/todomvc

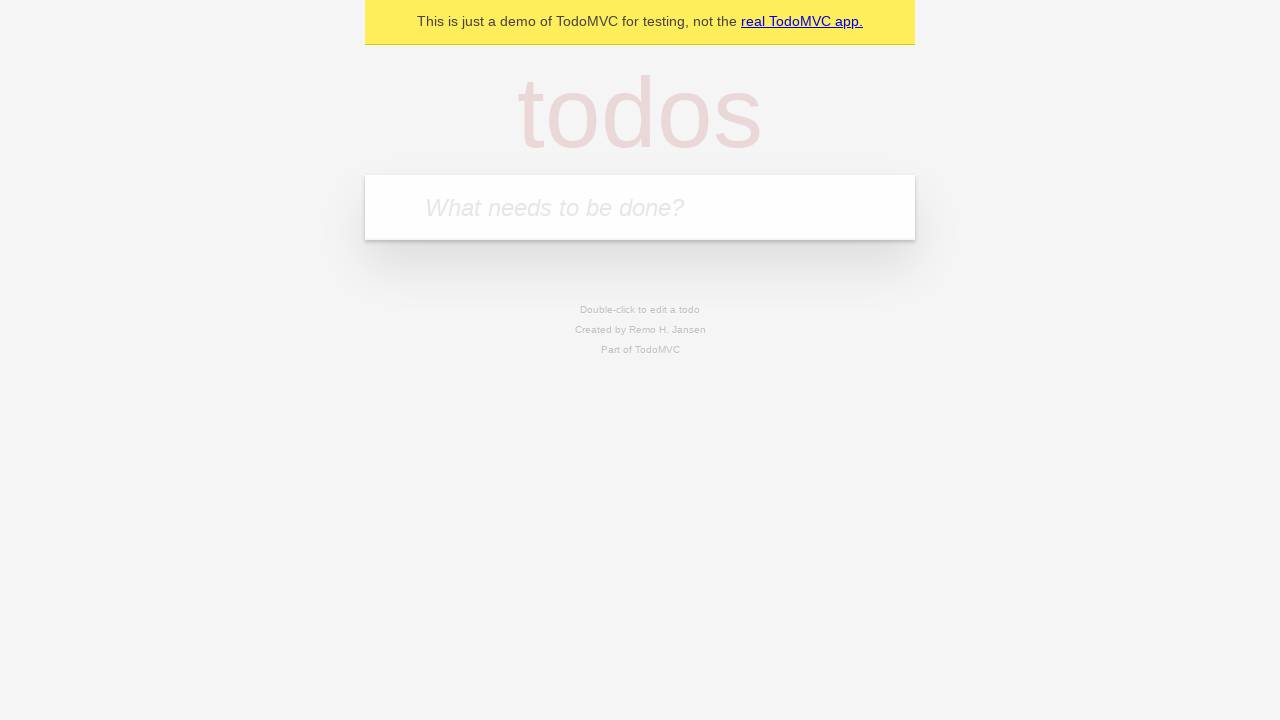

Located the todo input field
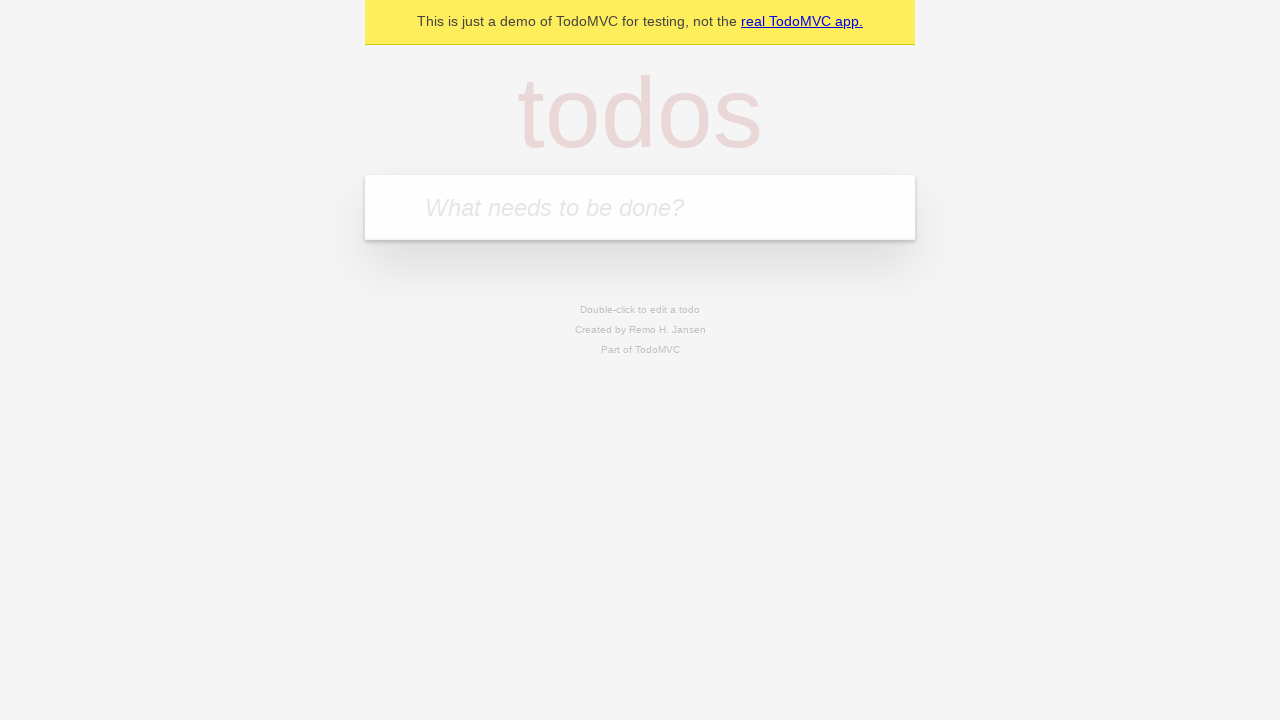

Filled input field with 'buy some cheese' on internal:attr=[placeholder="What needs to be done?"i]
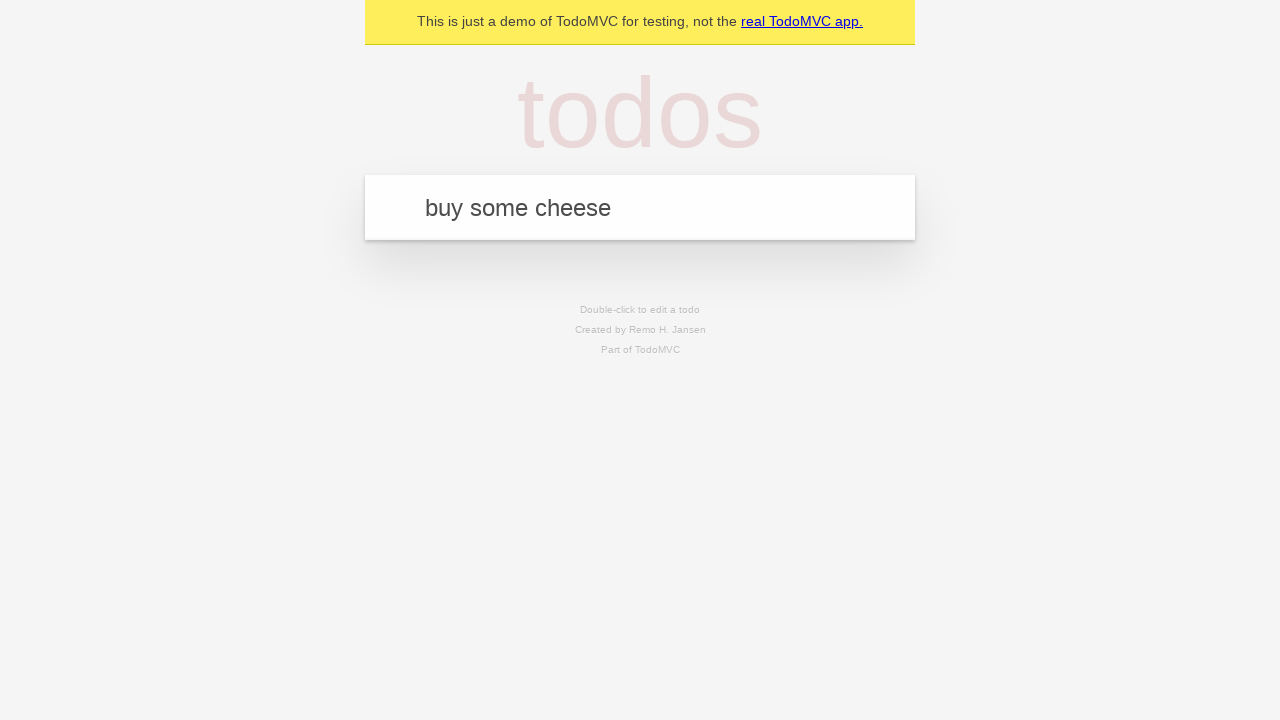

Pressed Enter to create first todo item on internal:attr=[placeholder="What needs to be done?"i]
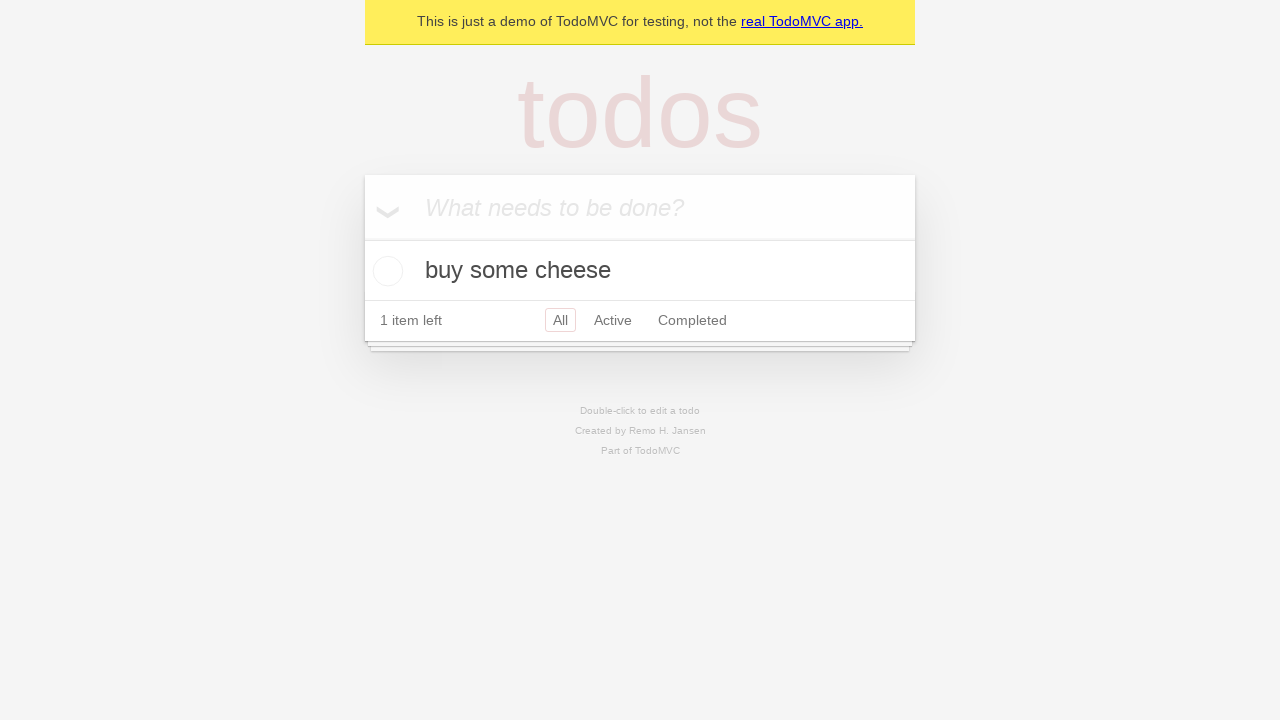

Filled input field with 'feed the cat' on internal:attr=[placeholder="What needs to be done?"i]
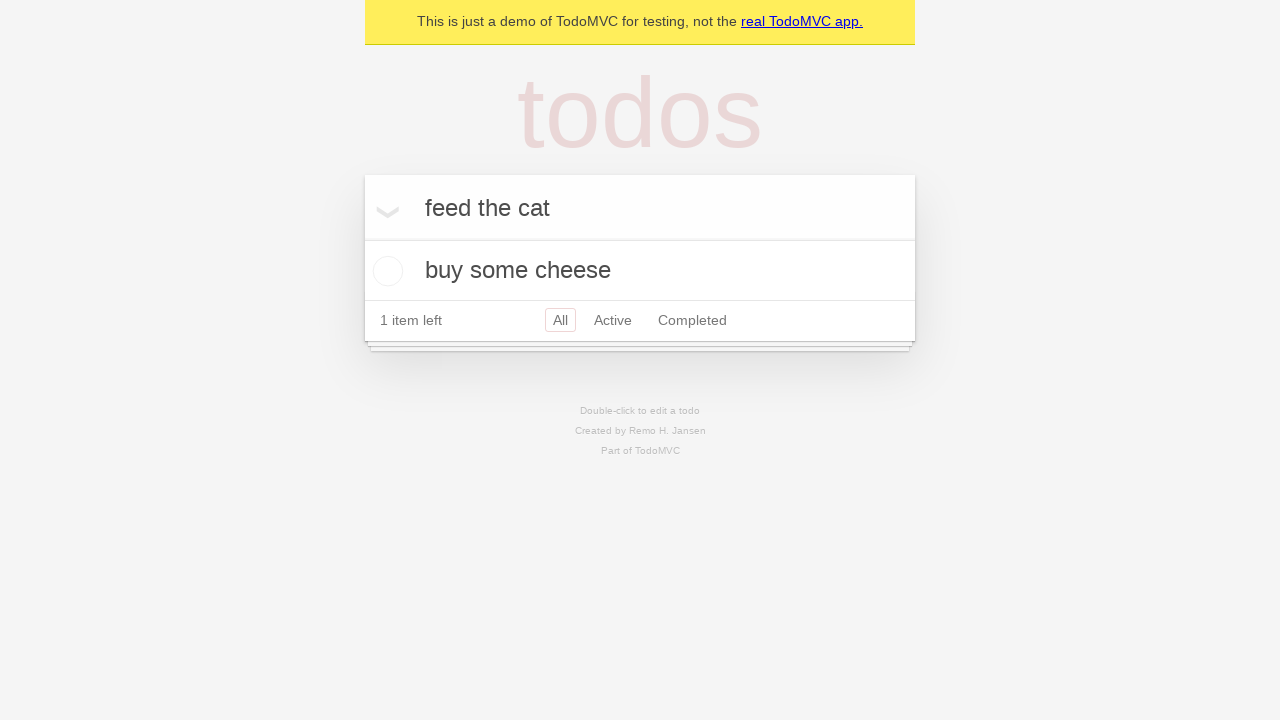

Pressed Enter to create second todo item on internal:attr=[placeholder="What needs to be done?"i]
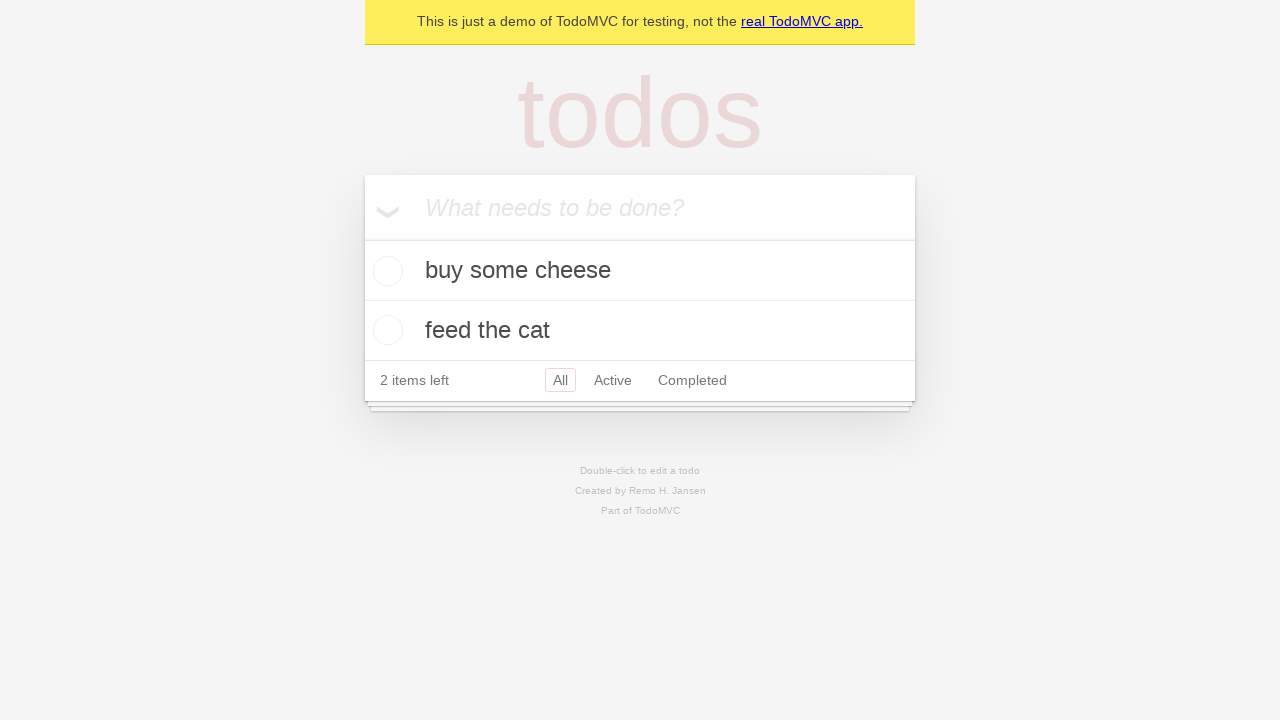

Filled input field with 'book a doctors appointment' on internal:attr=[placeholder="What needs to be done?"i]
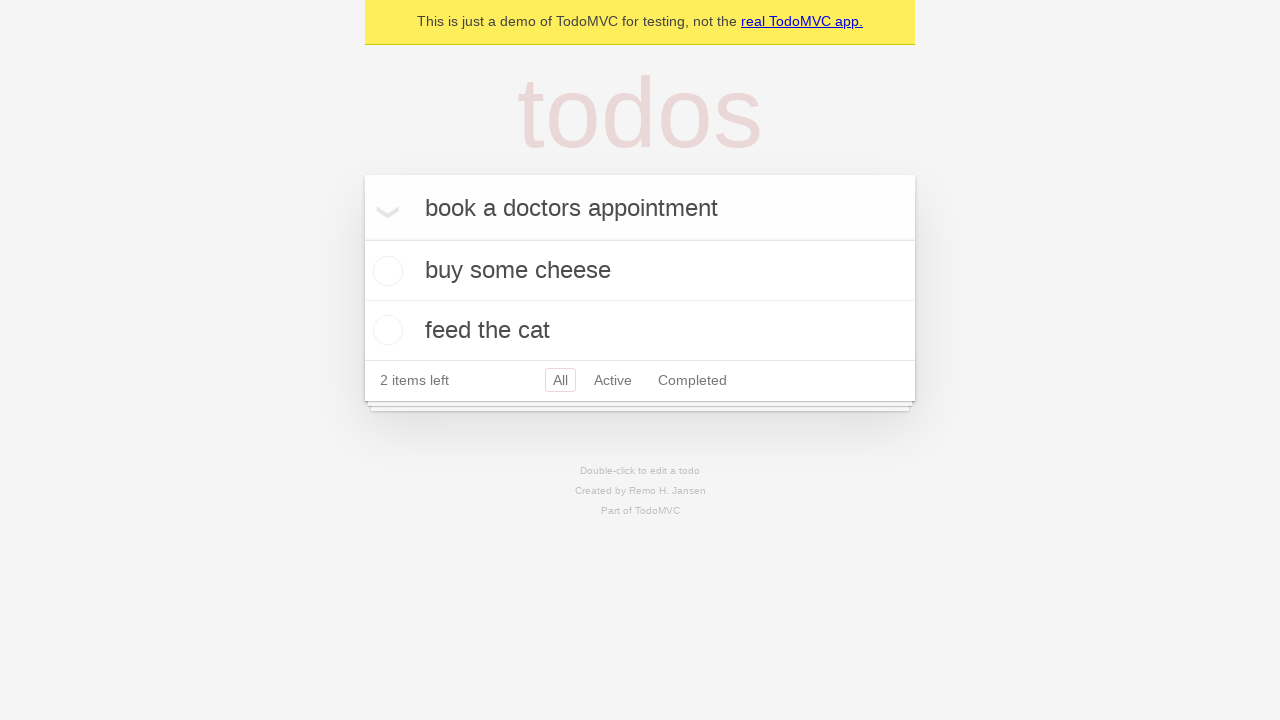

Pressed Enter to create third todo item on internal:attr=[placeholder="What needs to be done?"i]
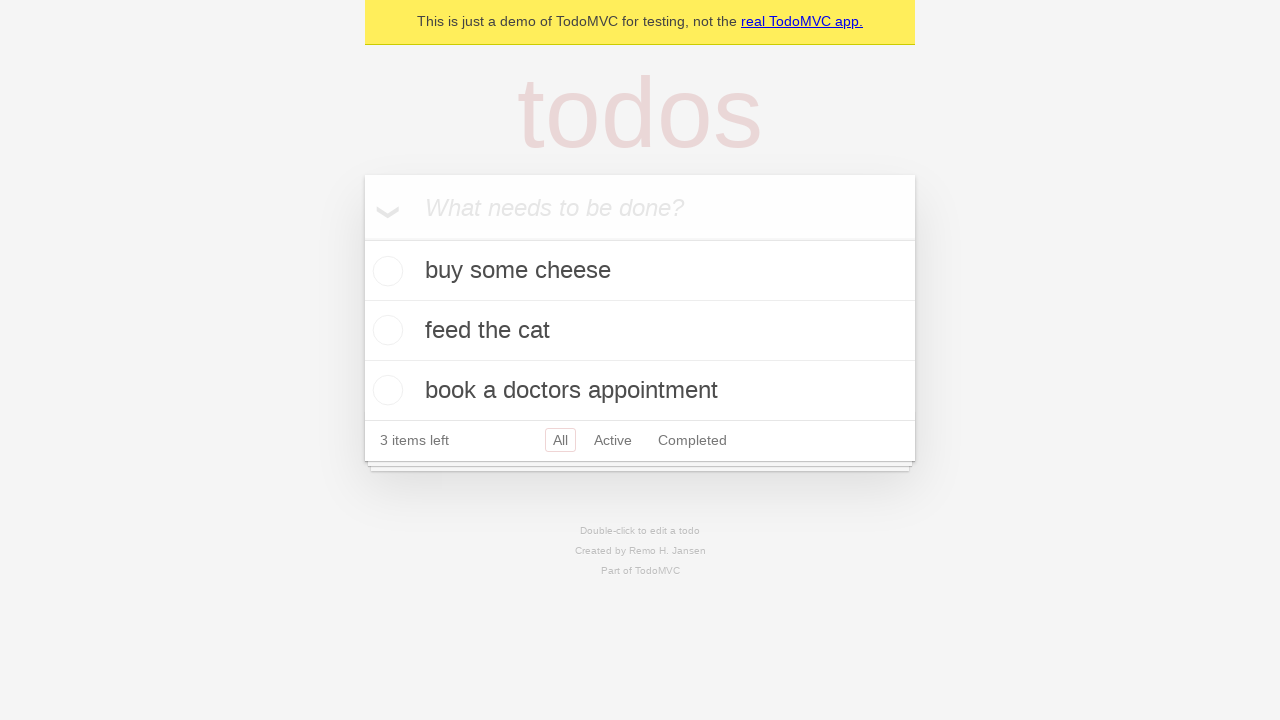

Waited for all 3 todo items to appear in the list
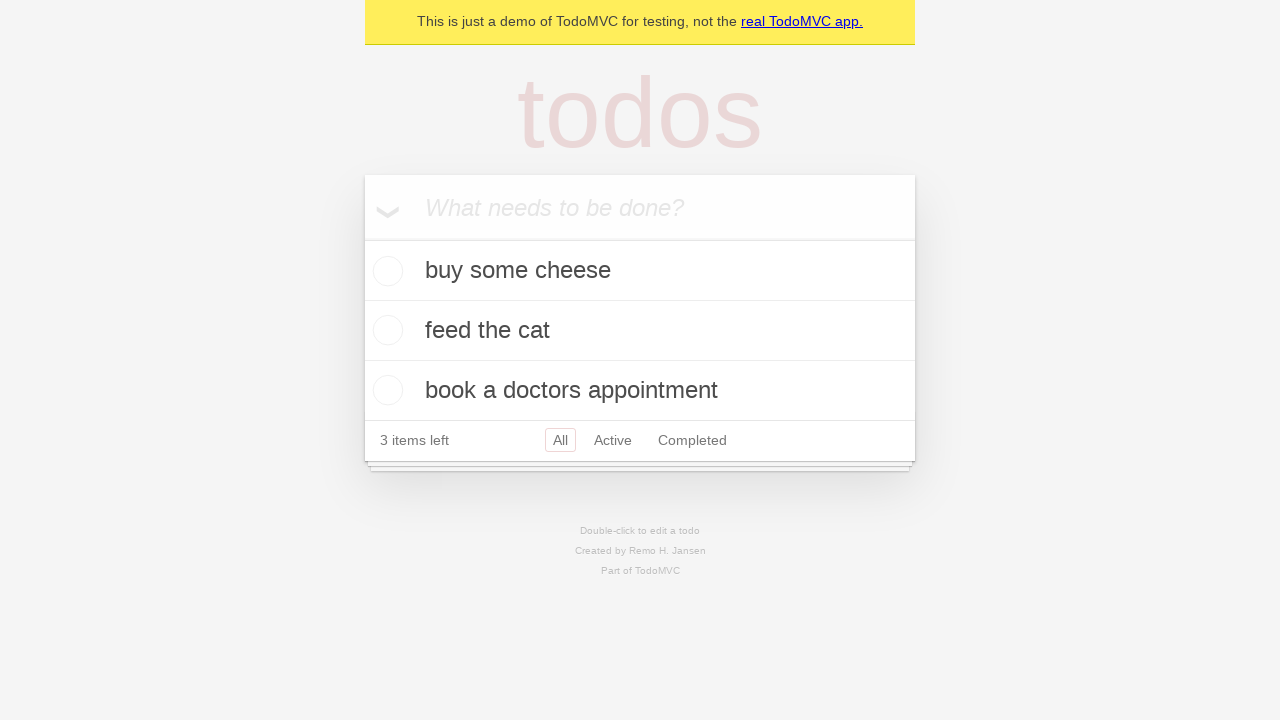

Verified that '3 items left' counter is visible
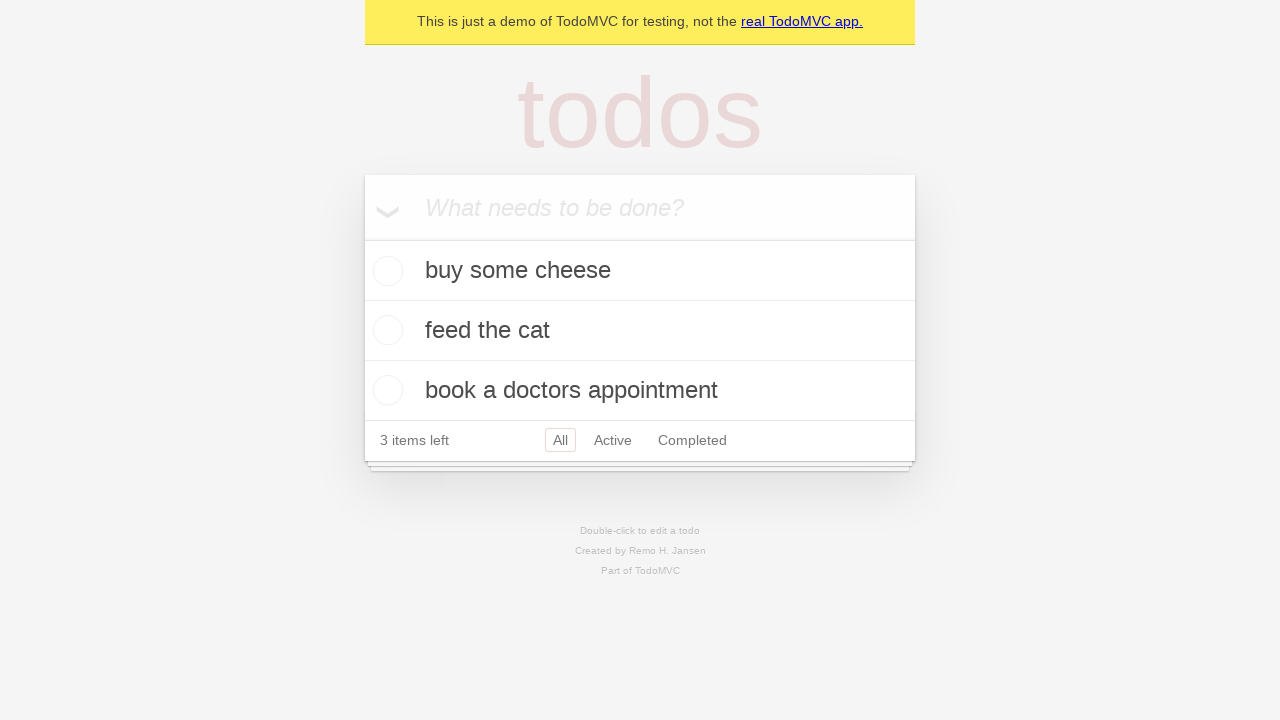

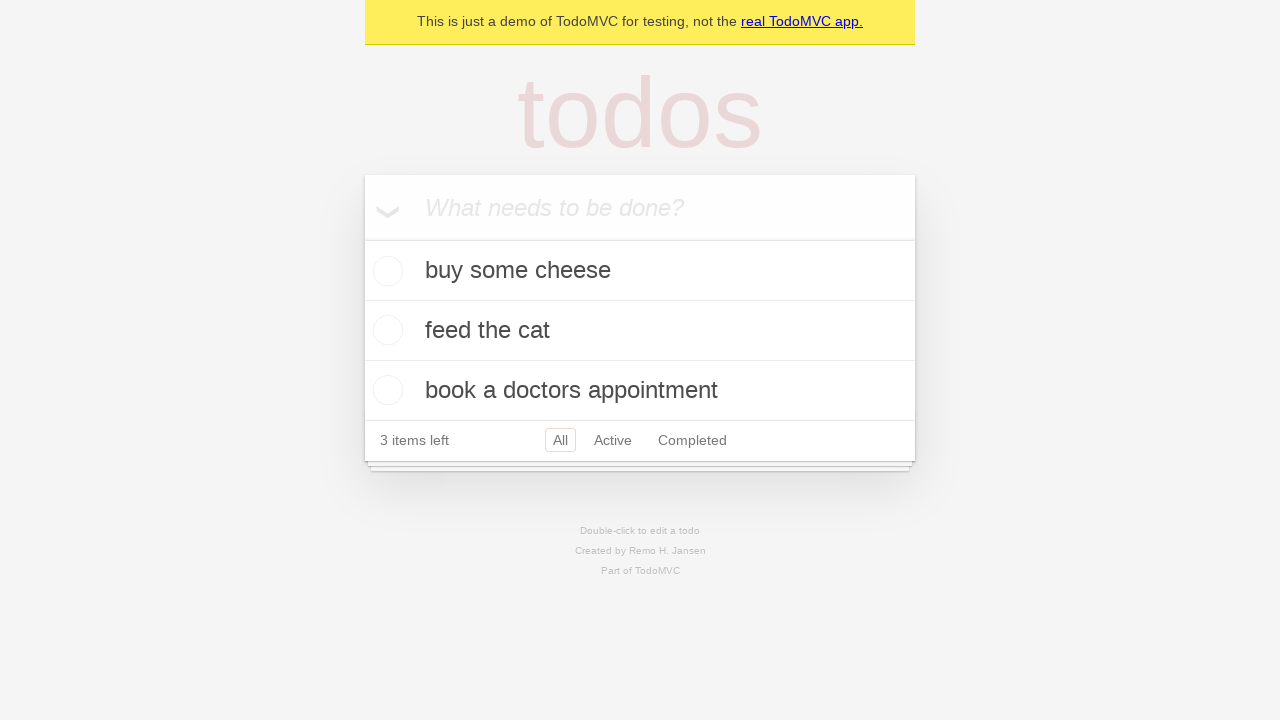